Tests dropdown selection functionality by selecting a specific country from the Country dropdown on OrangeHRM trial page

Starting URL: https://www.orangehrm.com/orangehrm-30-day-trial

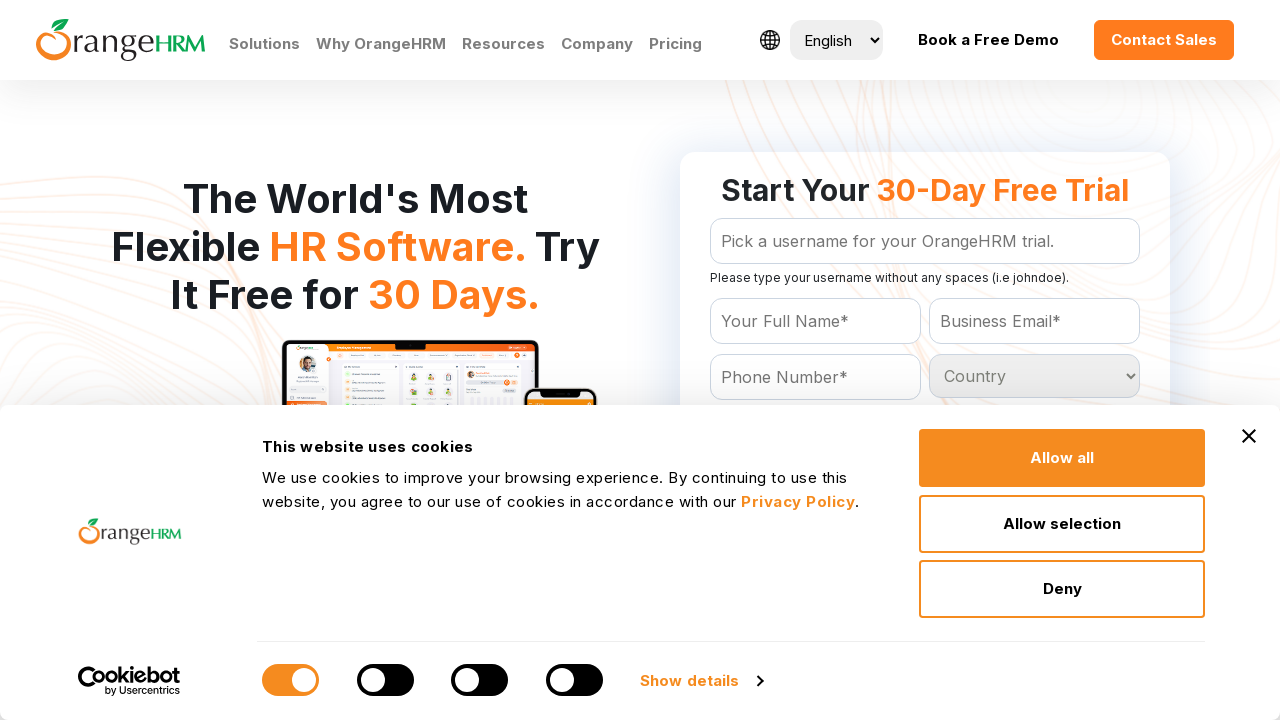

Selected 'India' from the Country dropdown on OrangeHRM trial page on select[name='Country']
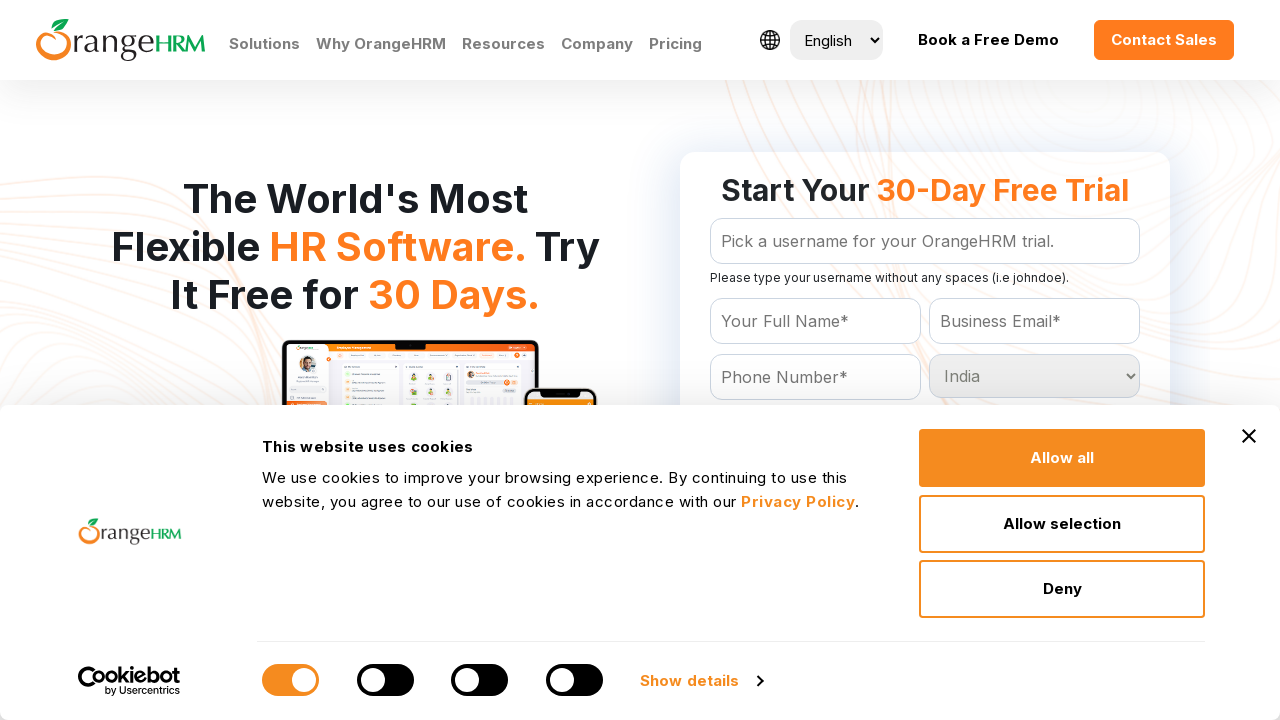

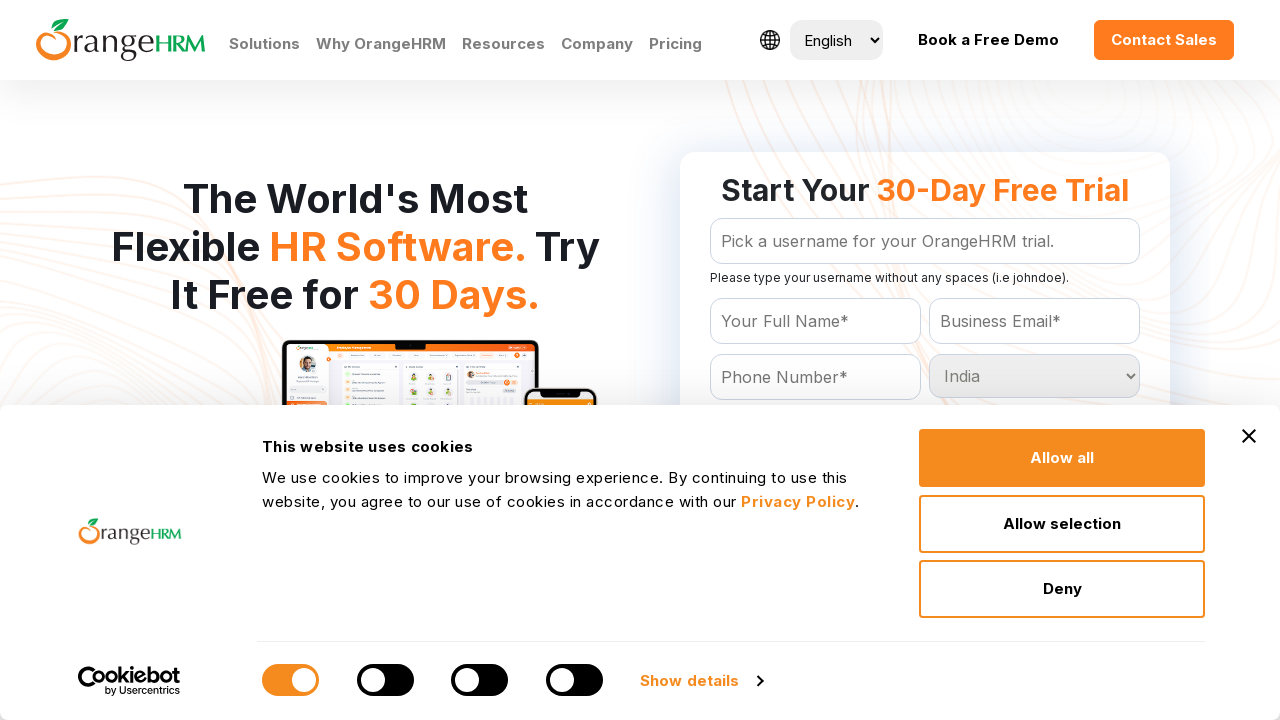